Tests network interception by blocking CSS, JPG, and PNG resources, then navigating to a website to verify the blocking works.

Starting URL: https://www.executeautomation.com

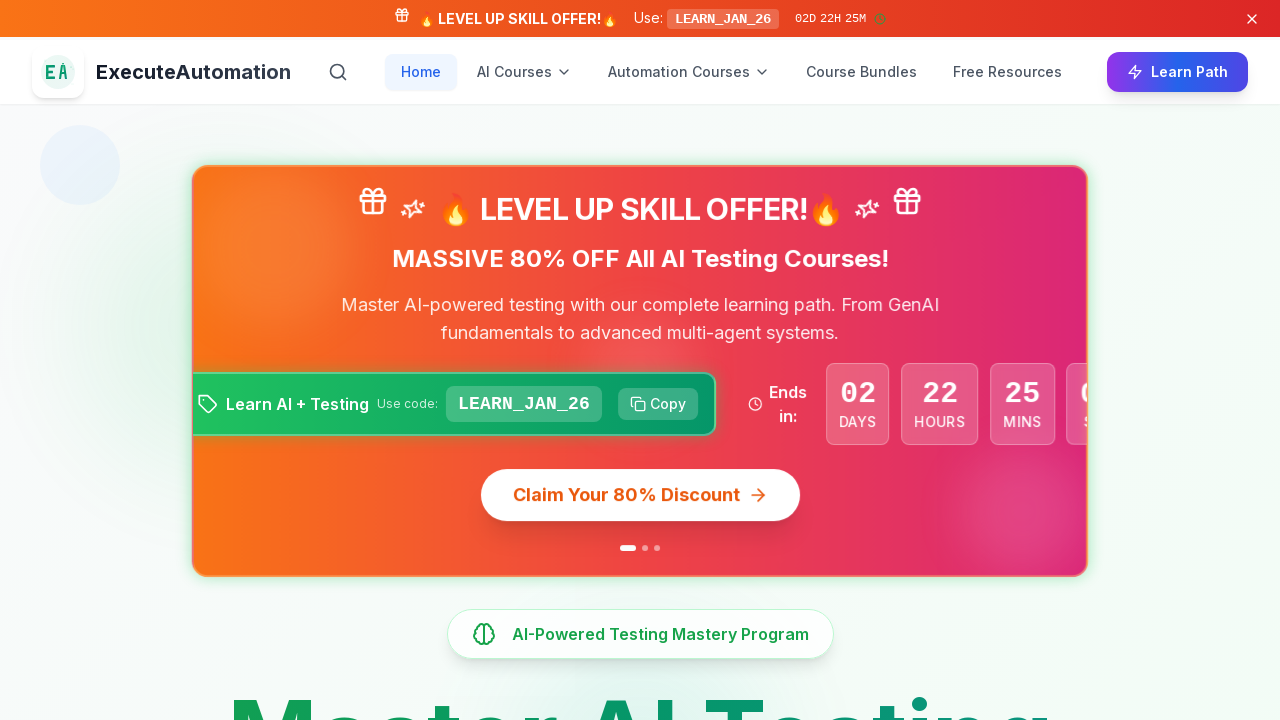

Set up network interception to block stylesheets and images
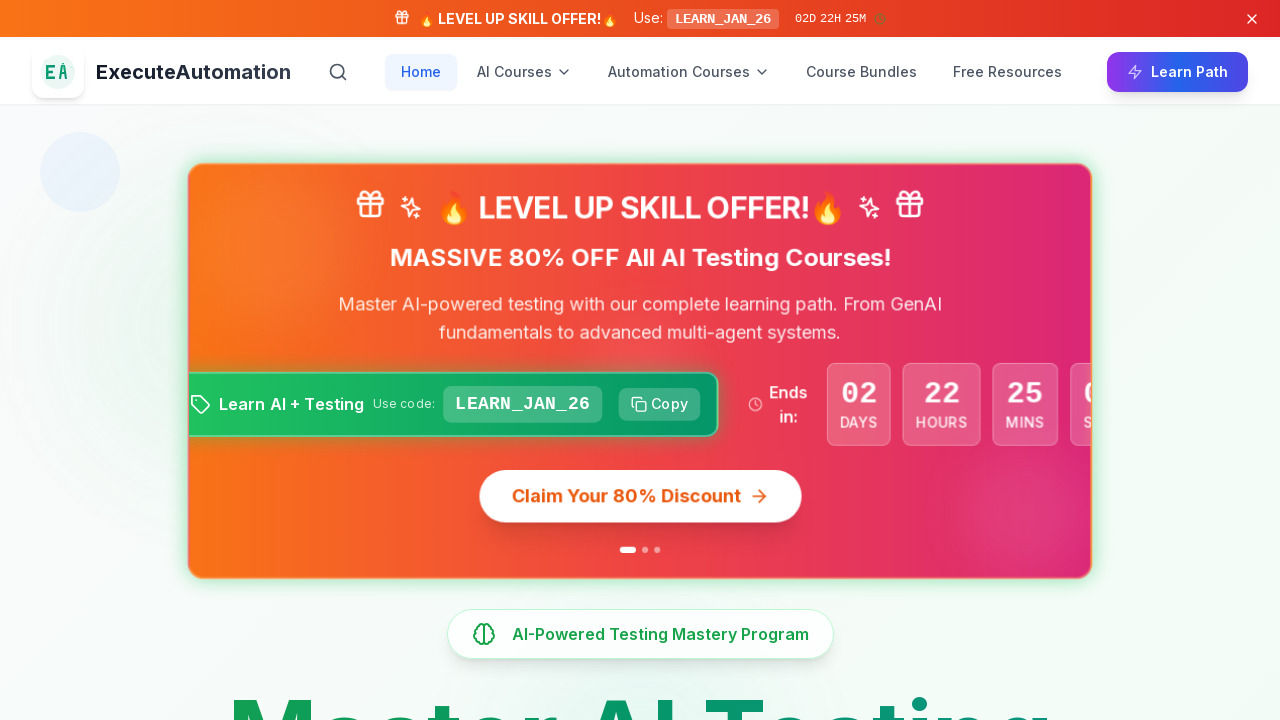

Navigated to https://www.executeautomation.com
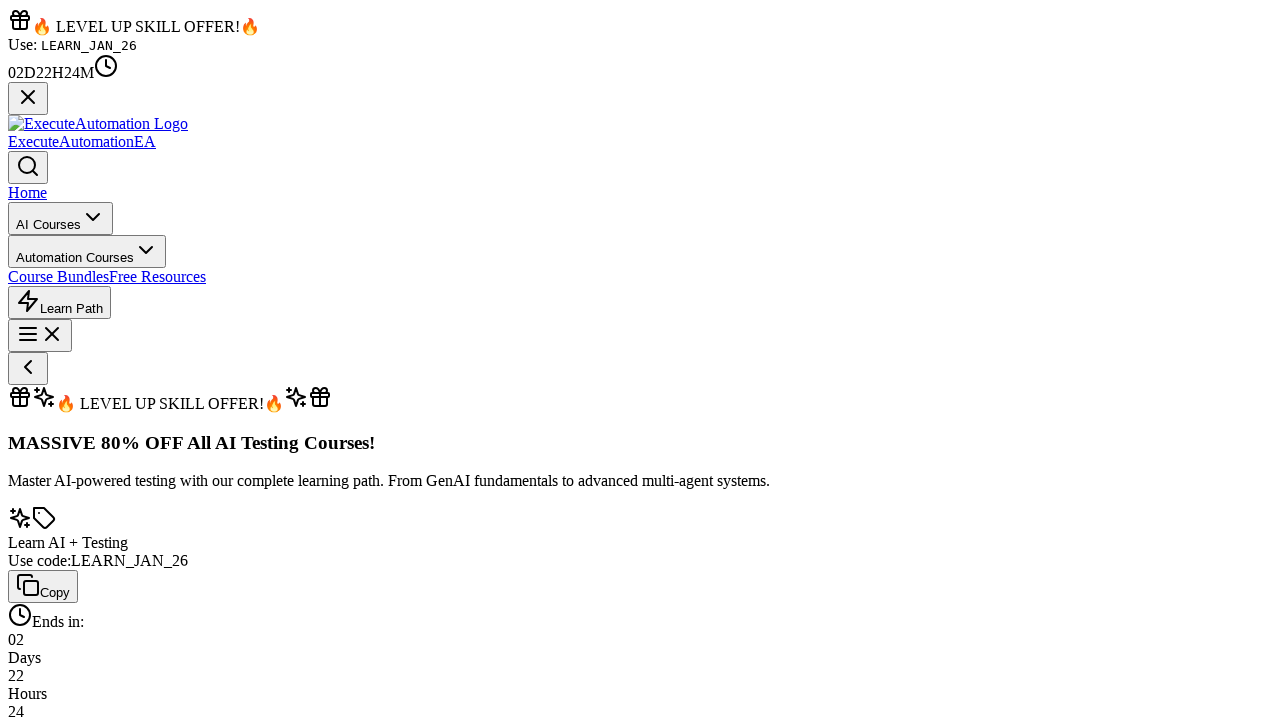

Page reached networkidle state - CSS and image resources blocked successfully
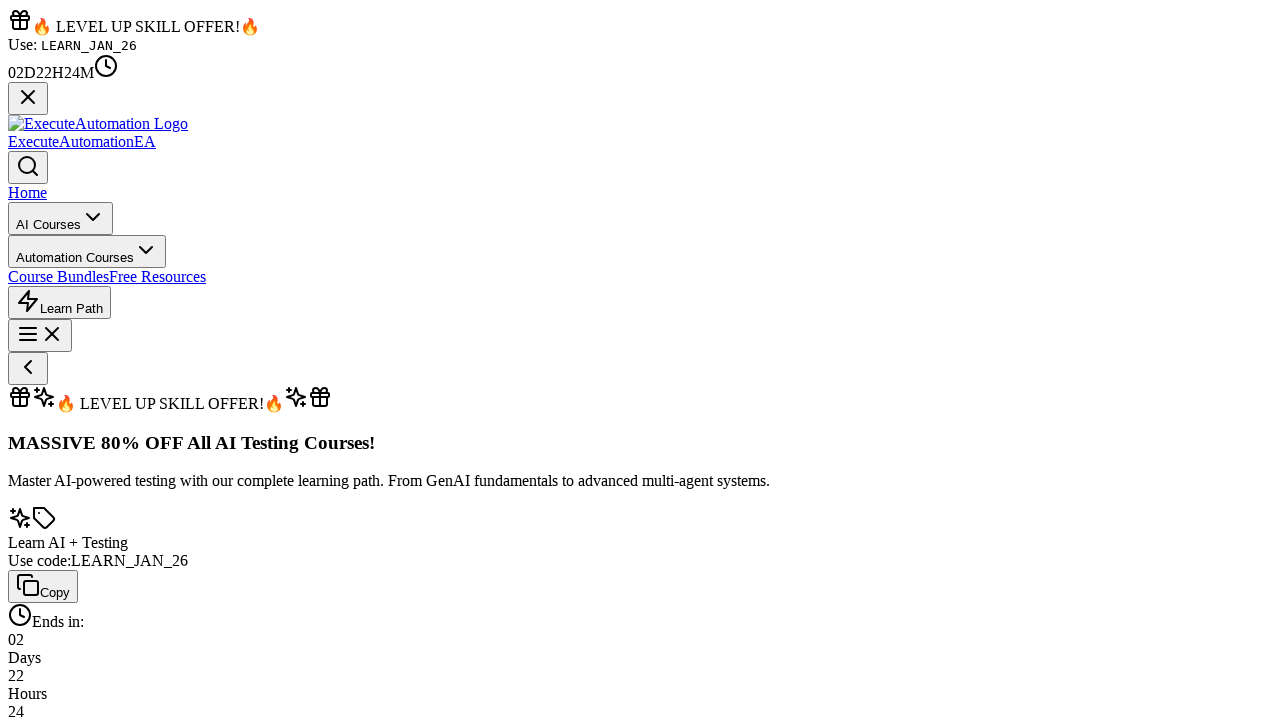

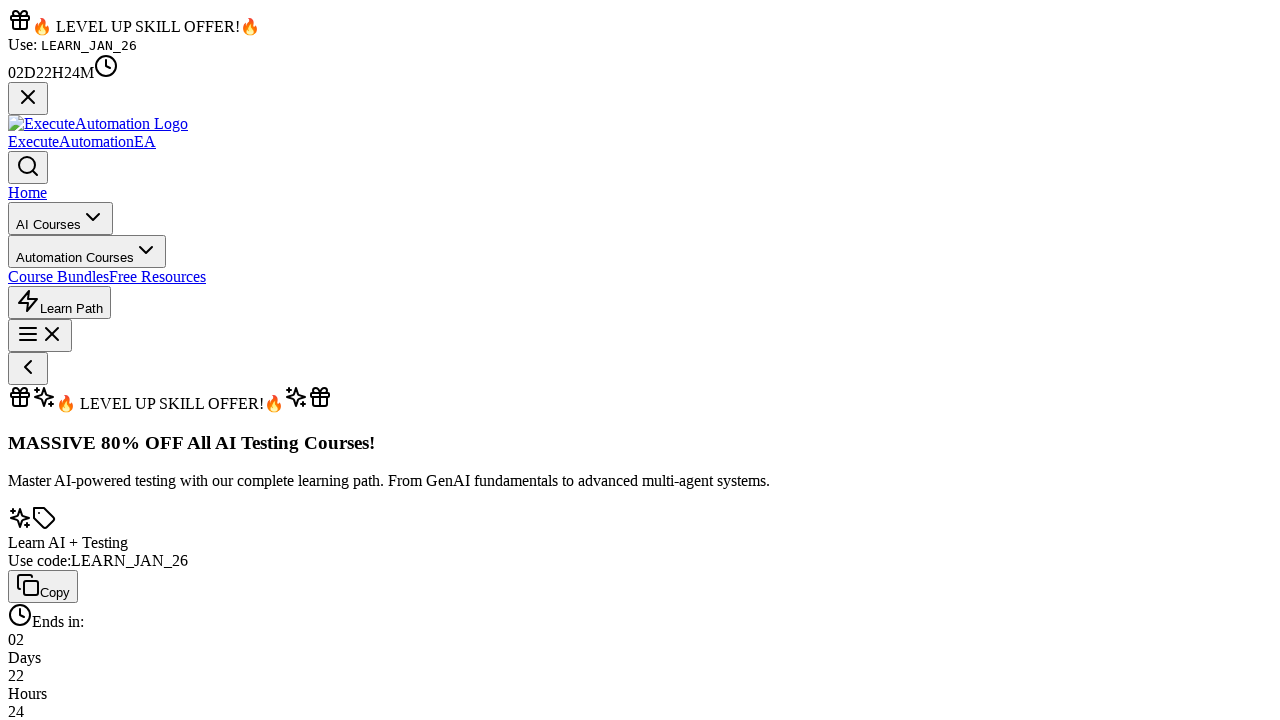